Tests removing a checkbox by clicking the remove button and verifying the checkbox disappears with a confirmation message

Starting URL: https://the-internet.herokuapp.com/dynamic_controls

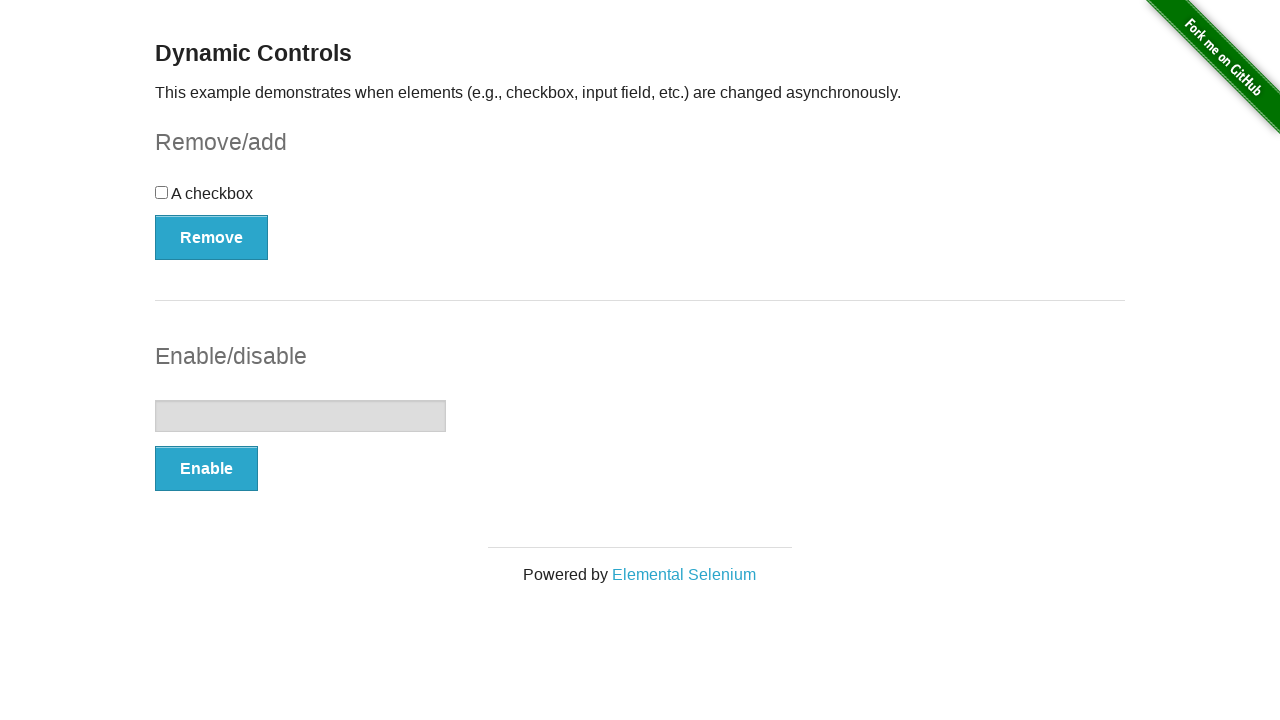

Clicked Remove button to remove the checkbox at (212, 237) on button:has-text('Remove')
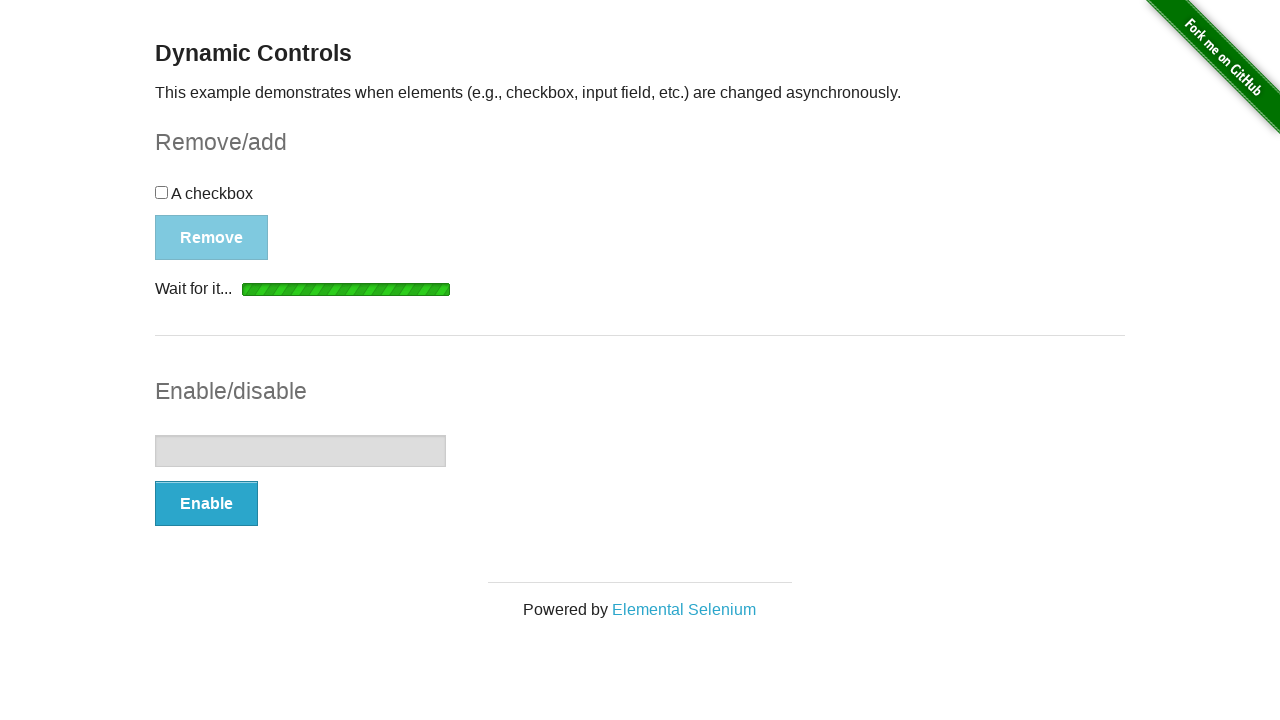

Waited for confirmation message to appear
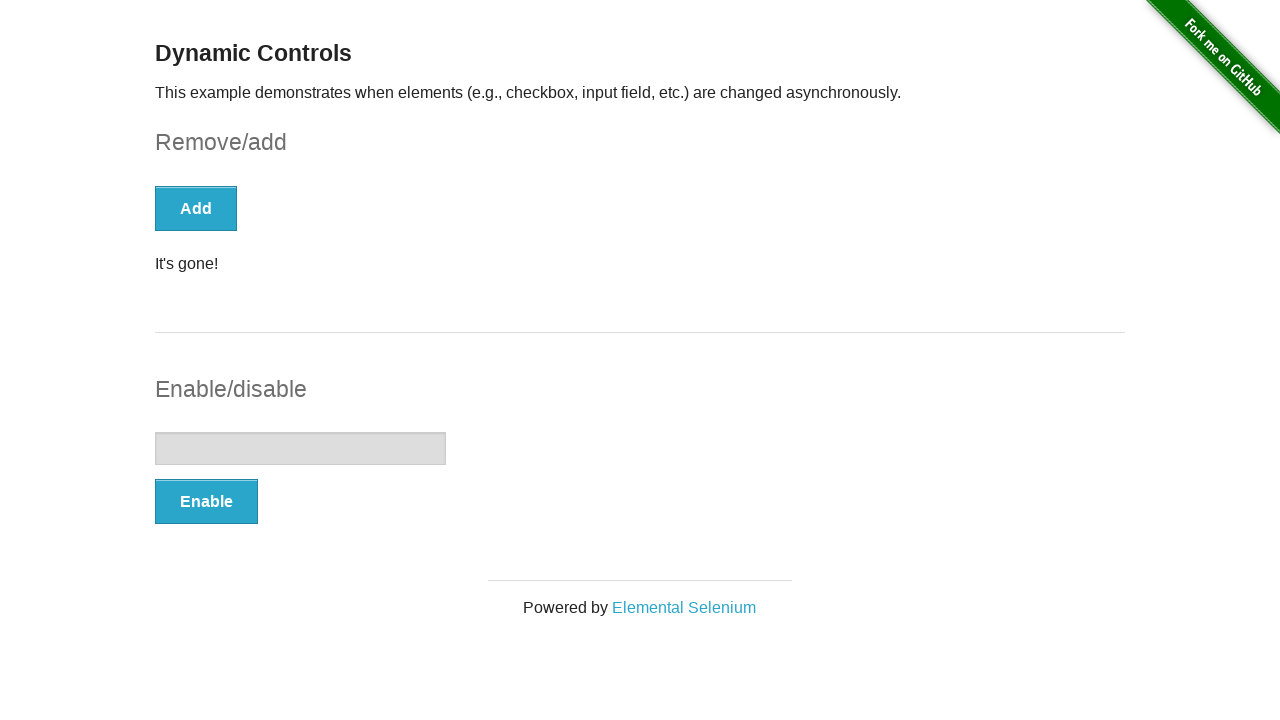

Retrieved confirmation message text
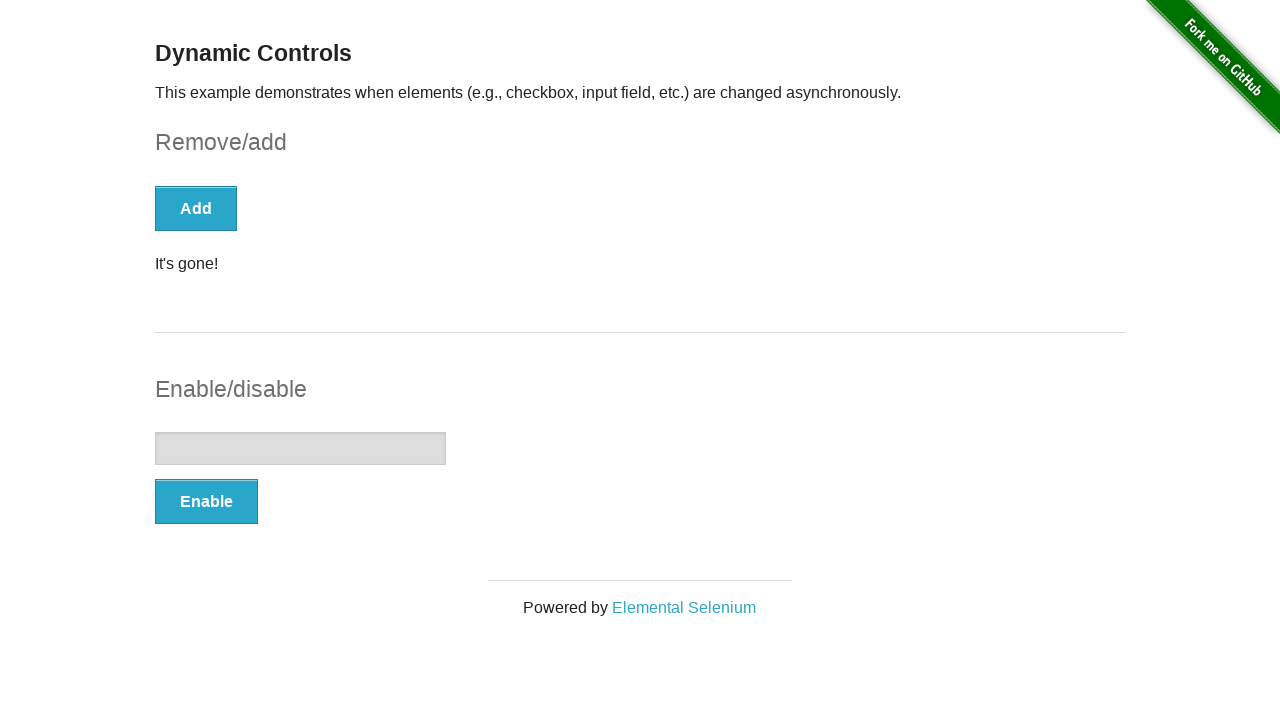

Verified confirmation message says 'It's gone!'
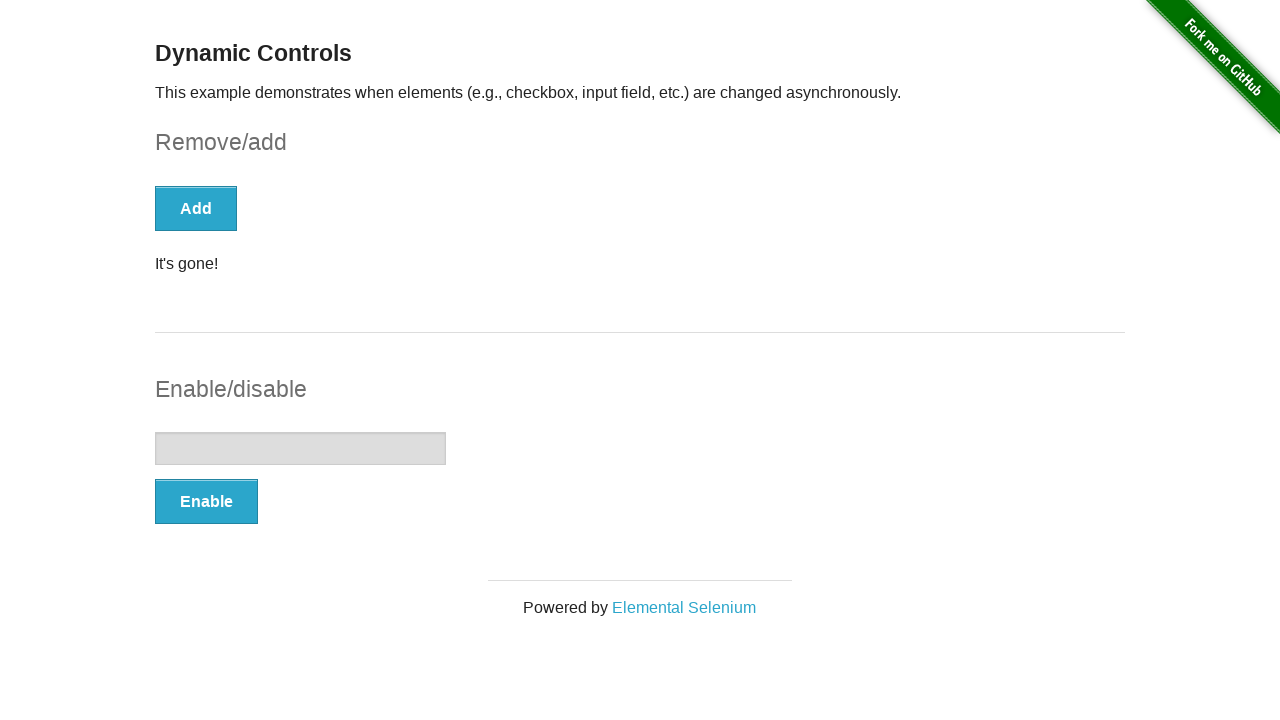

Verified checkbox element is no longer present
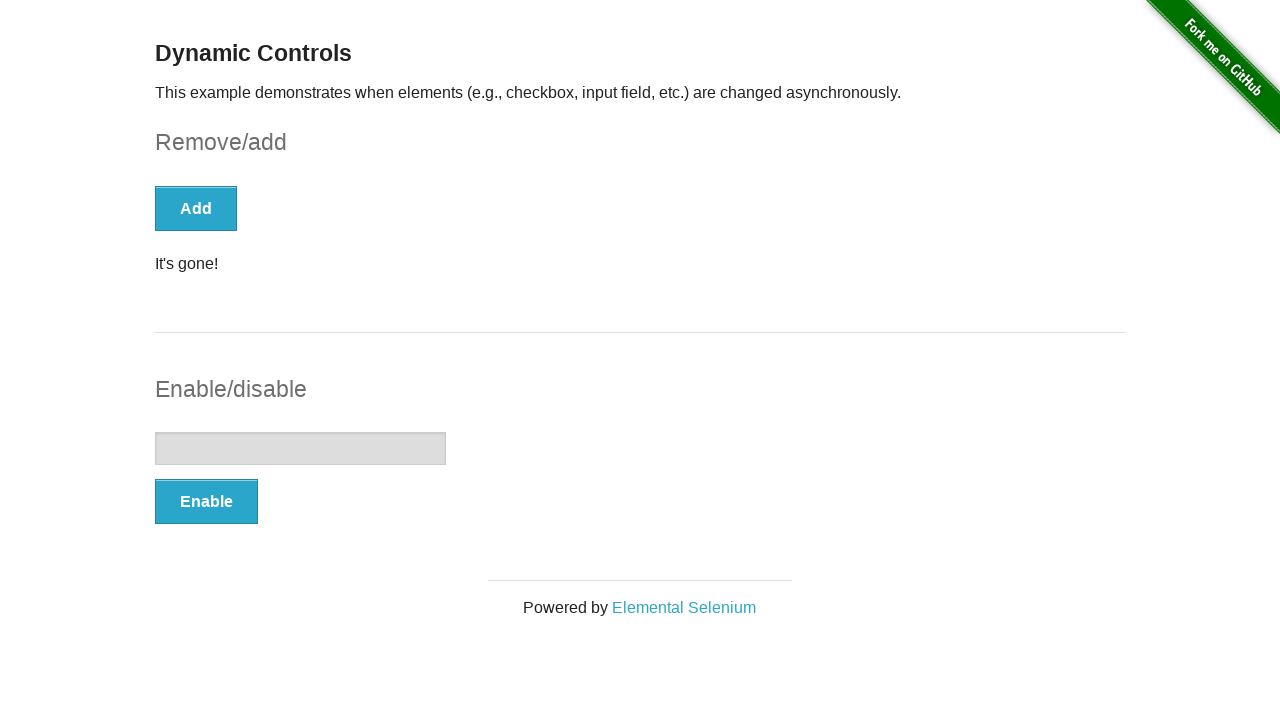

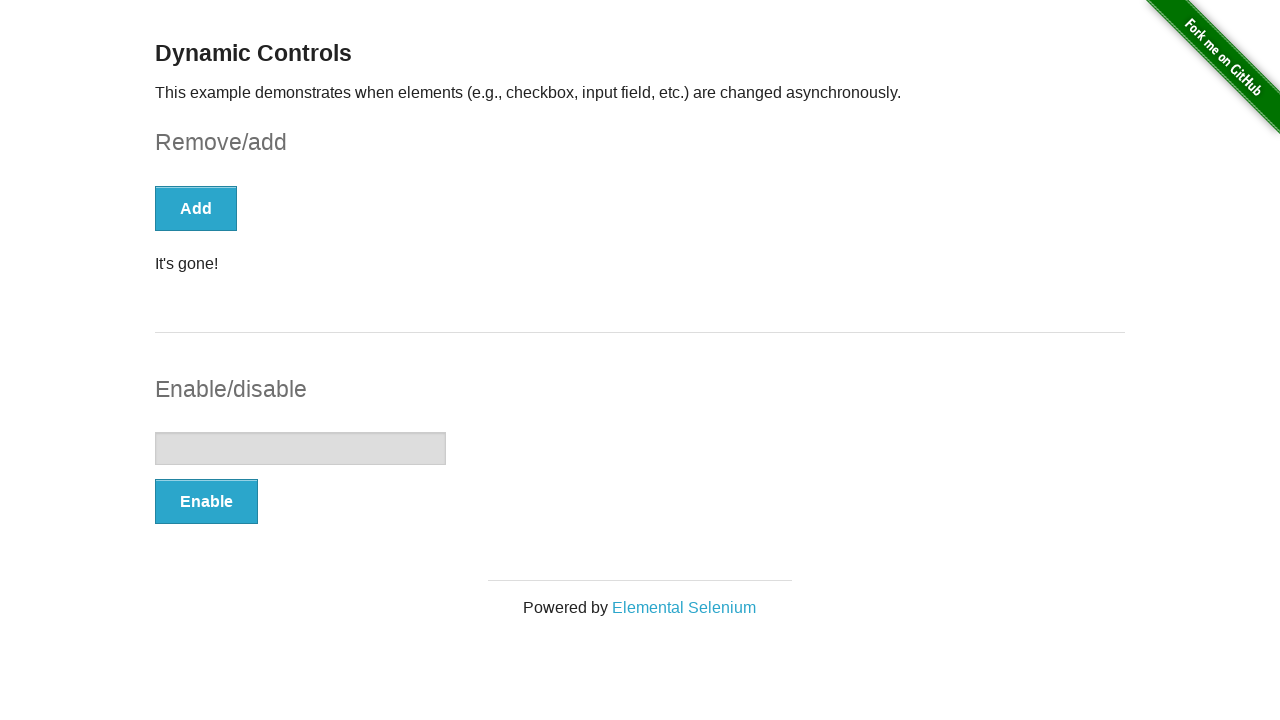